Tests dropdown functionality by selecting a country from a single-select dropdown, then navigating to multi-select dropdown tab to verify pre-selected options

Starting URL: https://web-locators-static-site-qa.vercel.app/Dropdown

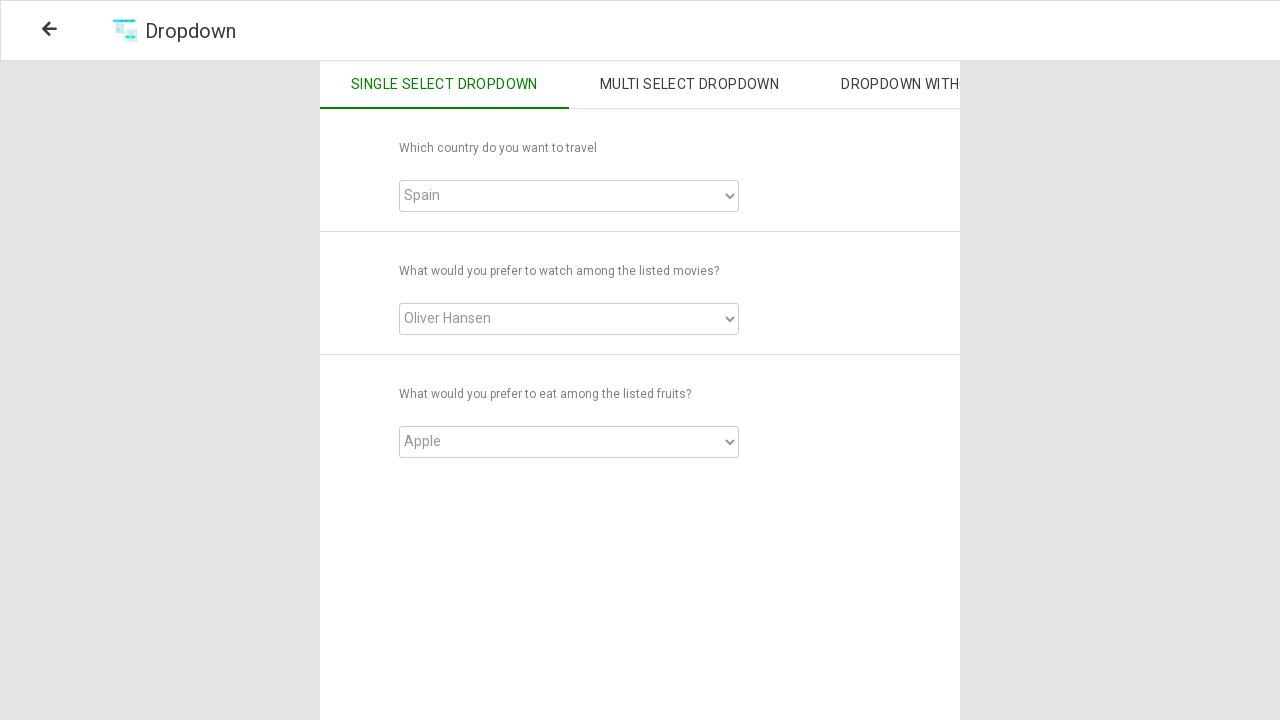

Selected 'Australia' from country dropdown on xpath=/html/body/div[1]/div/div[2]/div[2]/div[2]/div/div/select
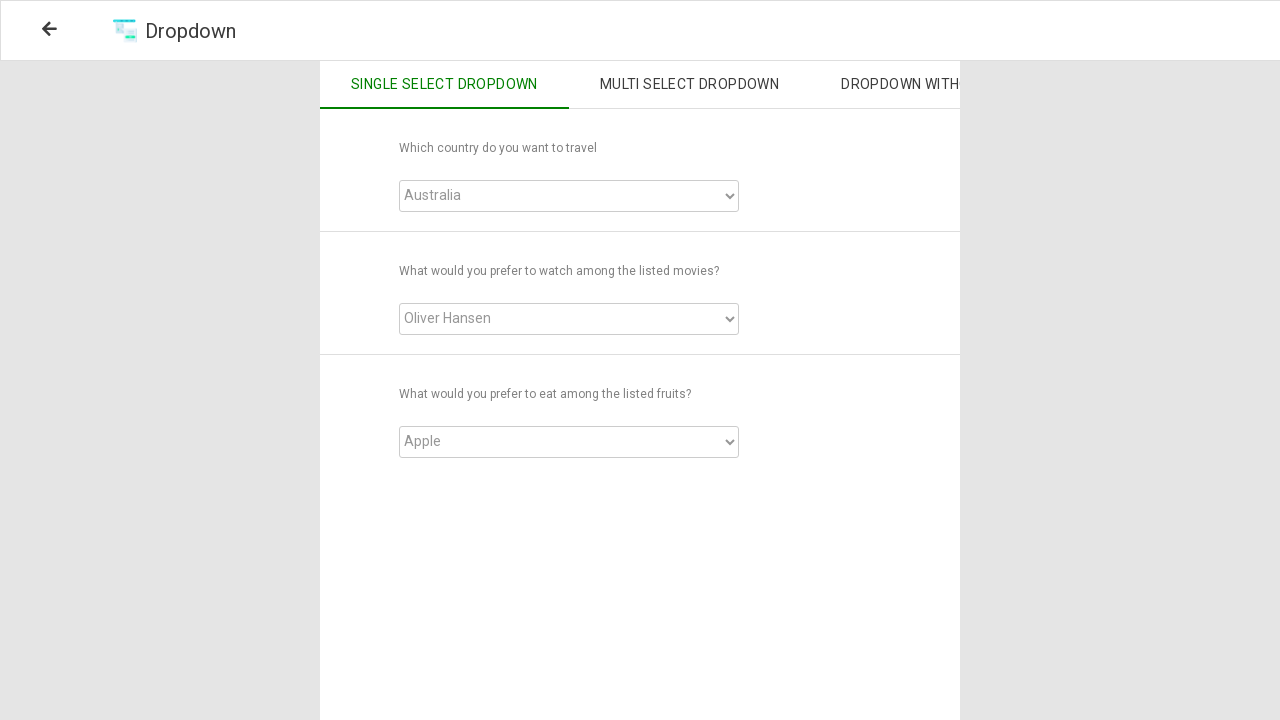

Clicked on 'Multi Select Dropdown' tab at (690, 85) on text='Multi Select Dropdown'
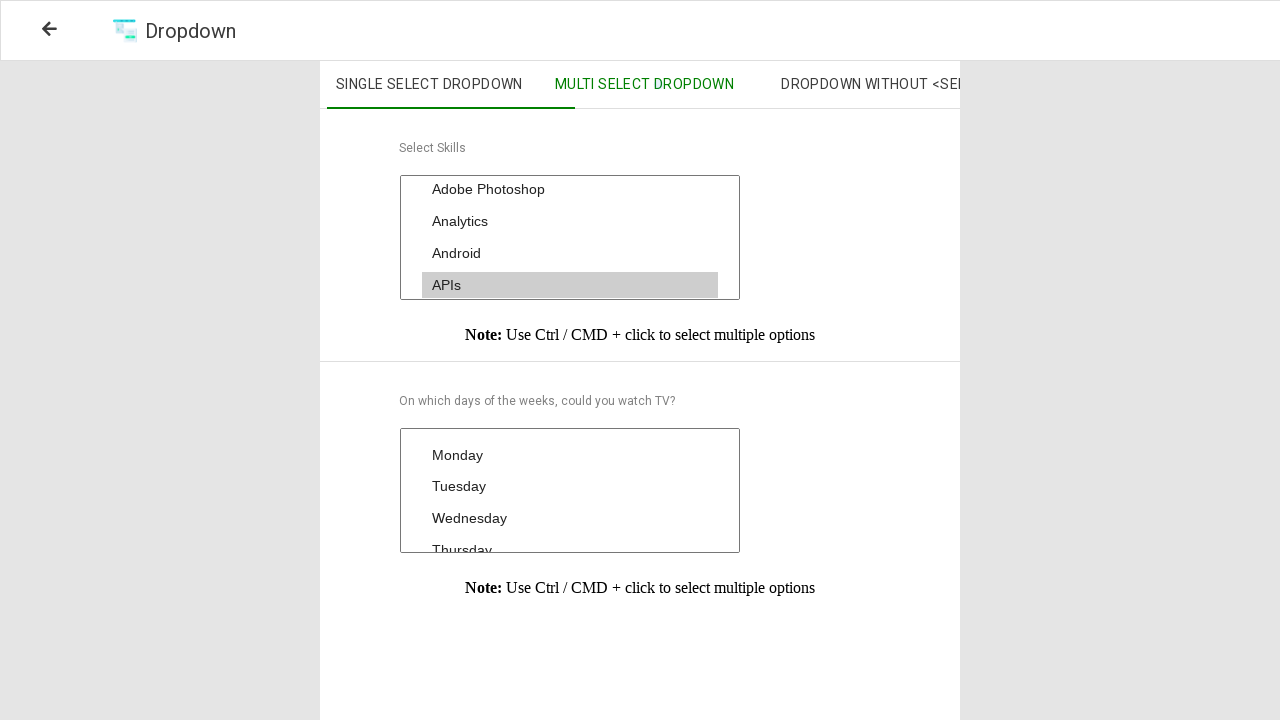

Skills dropdown loaded and became visible
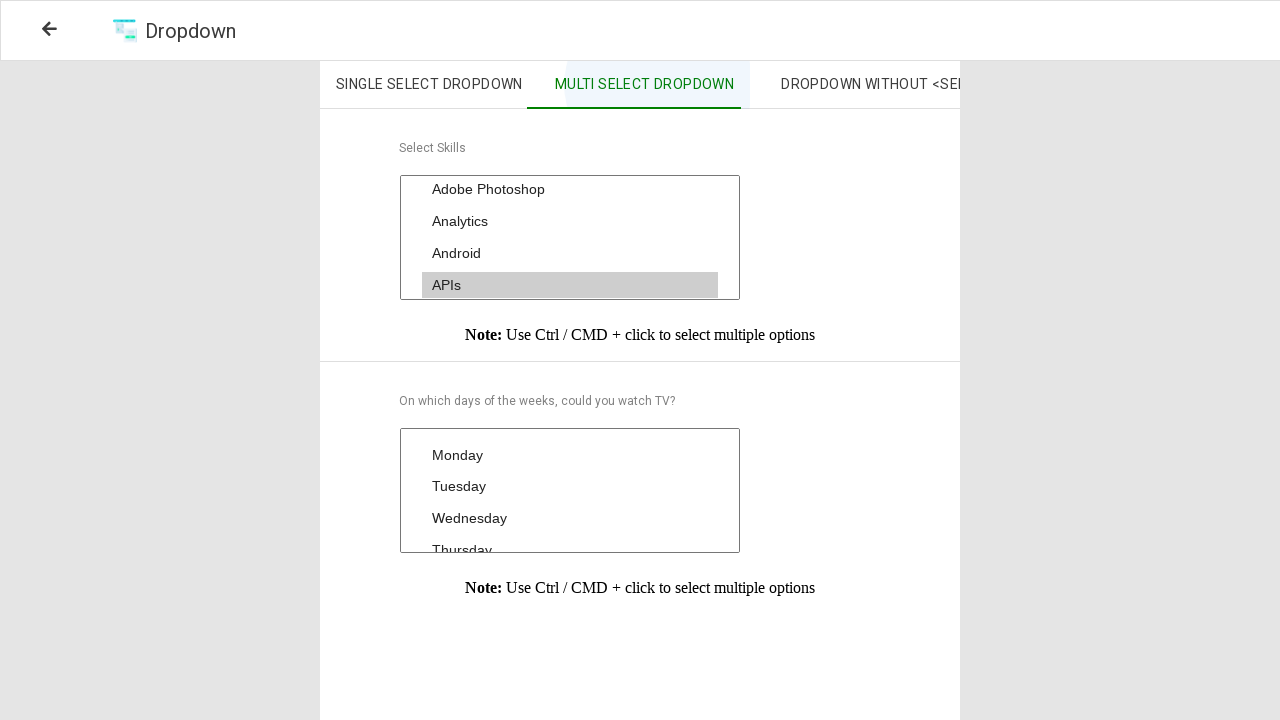

Located skills dropdown element
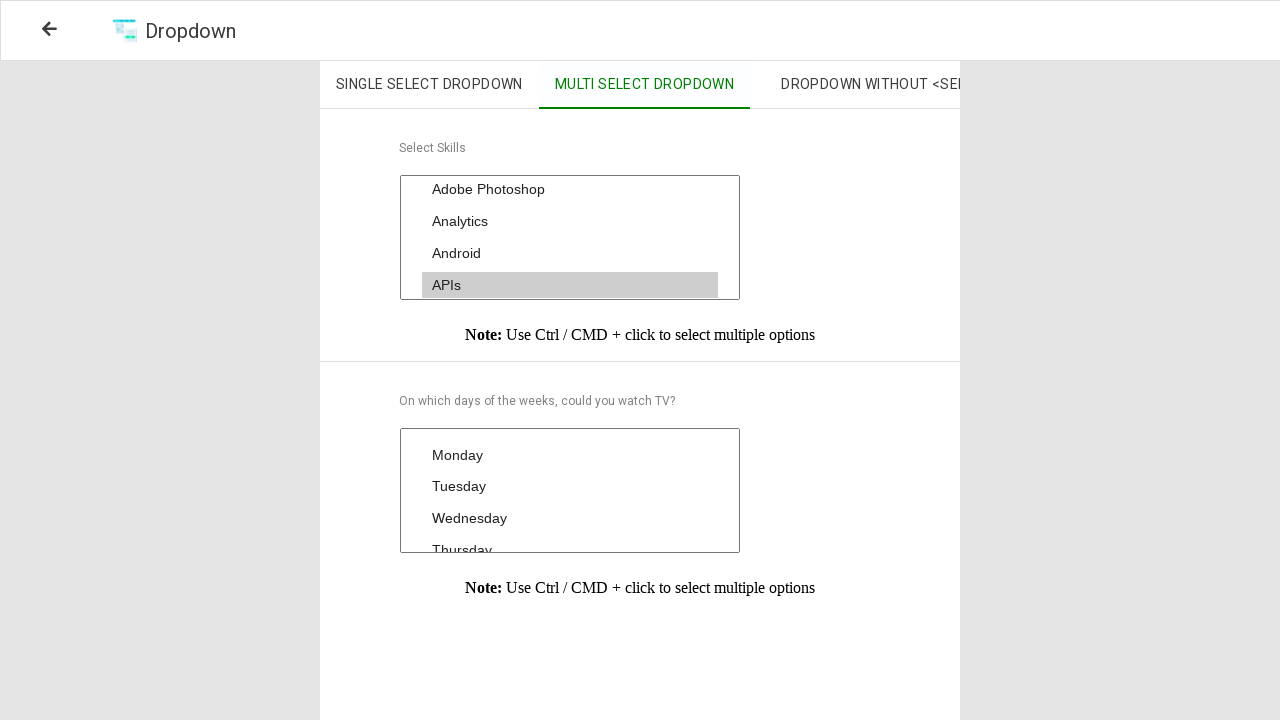

Retrieved all pre-selected options from skills dropdown
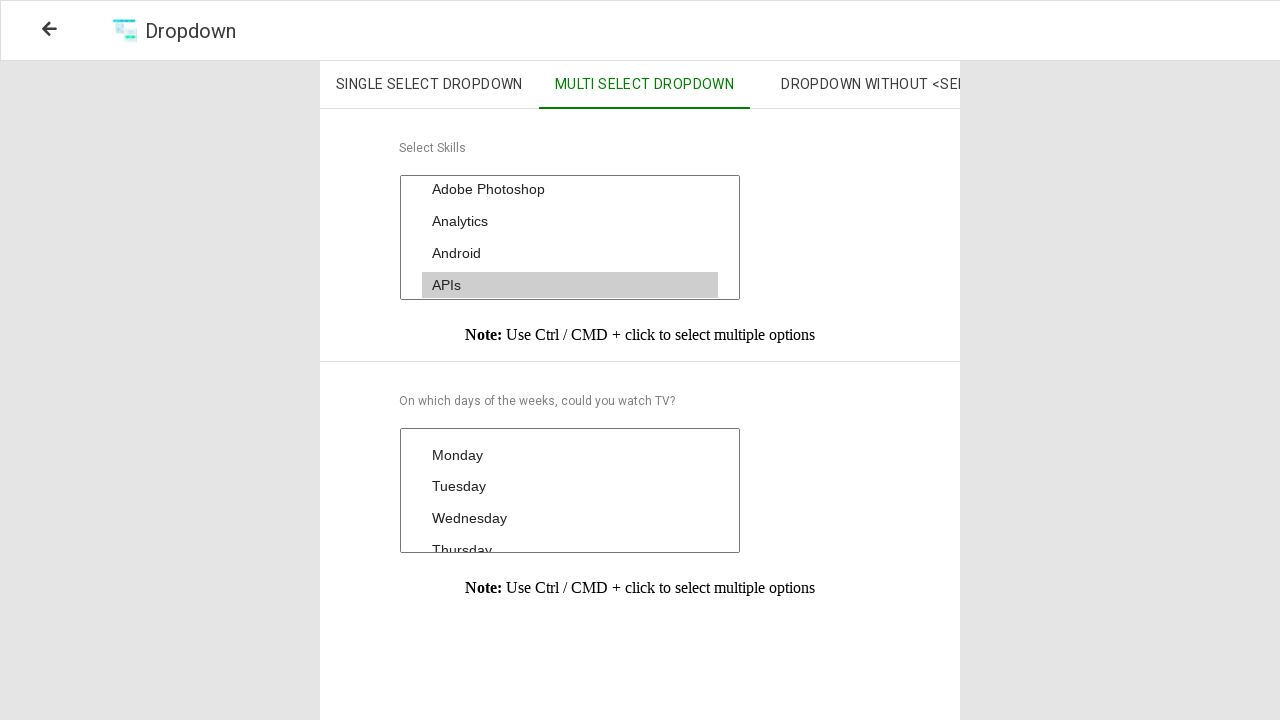

Printed selected option: APIs
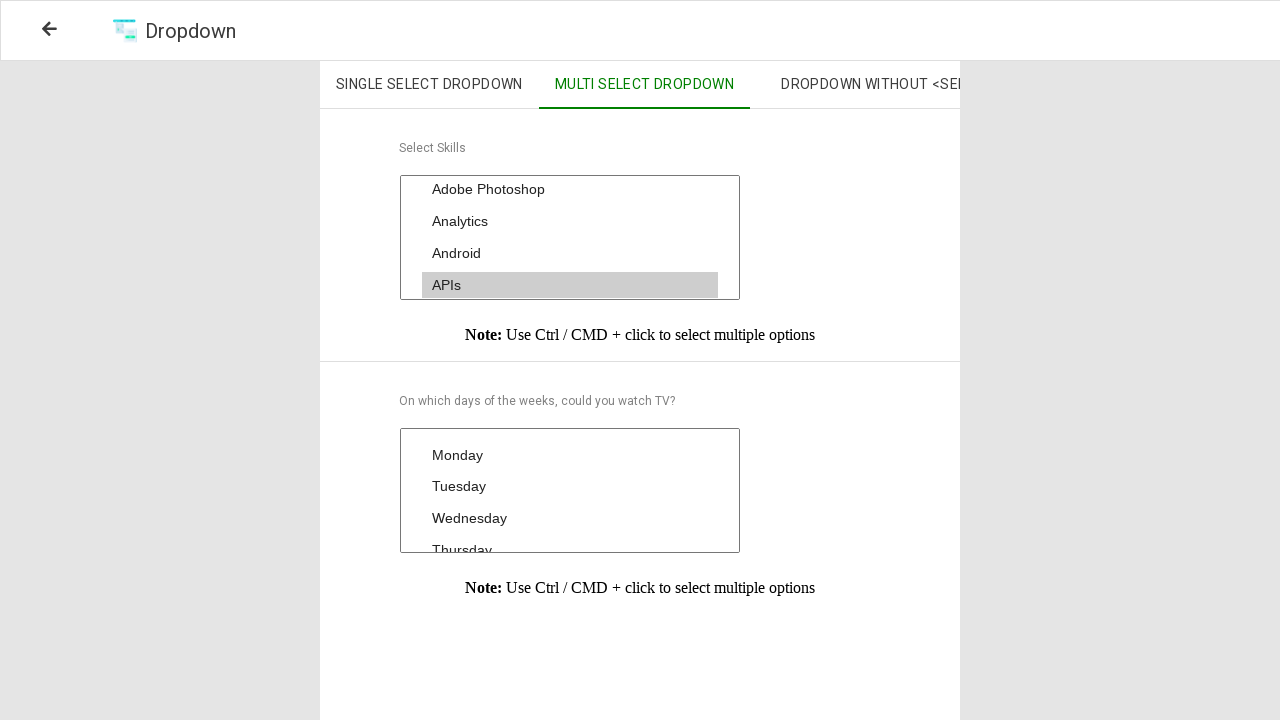

Printed selected option: C
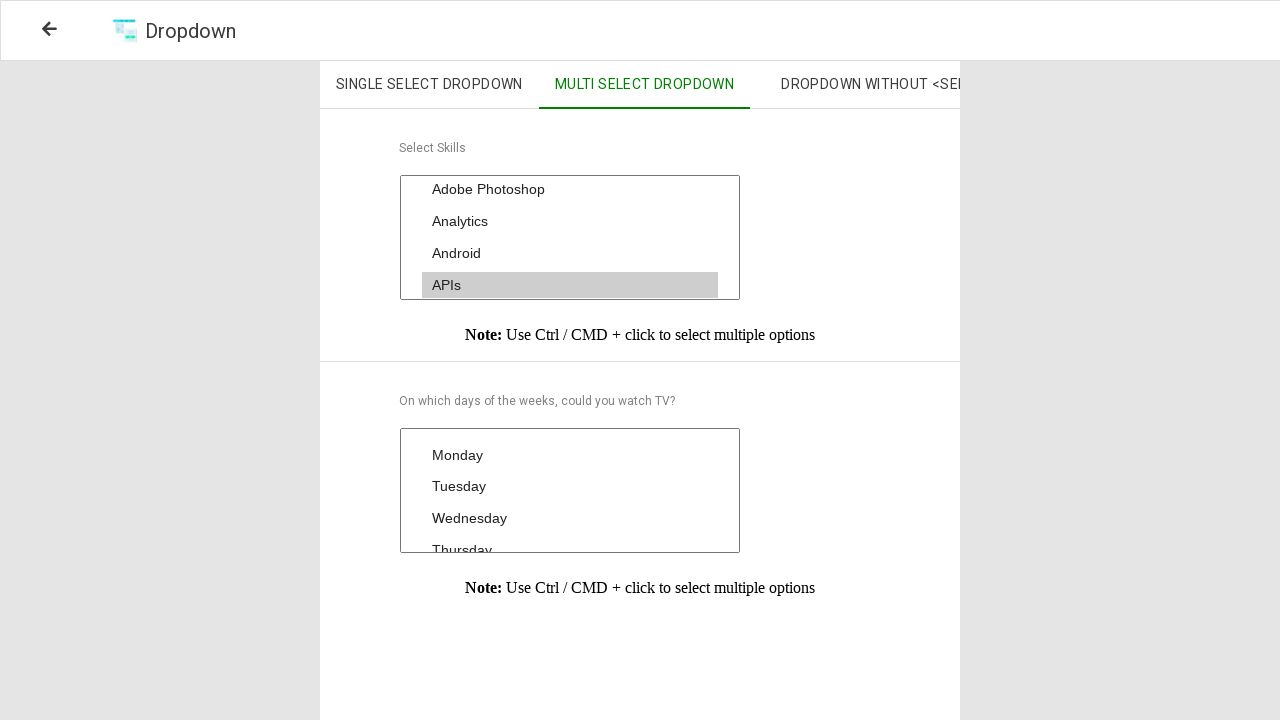

Printed selected option: C++
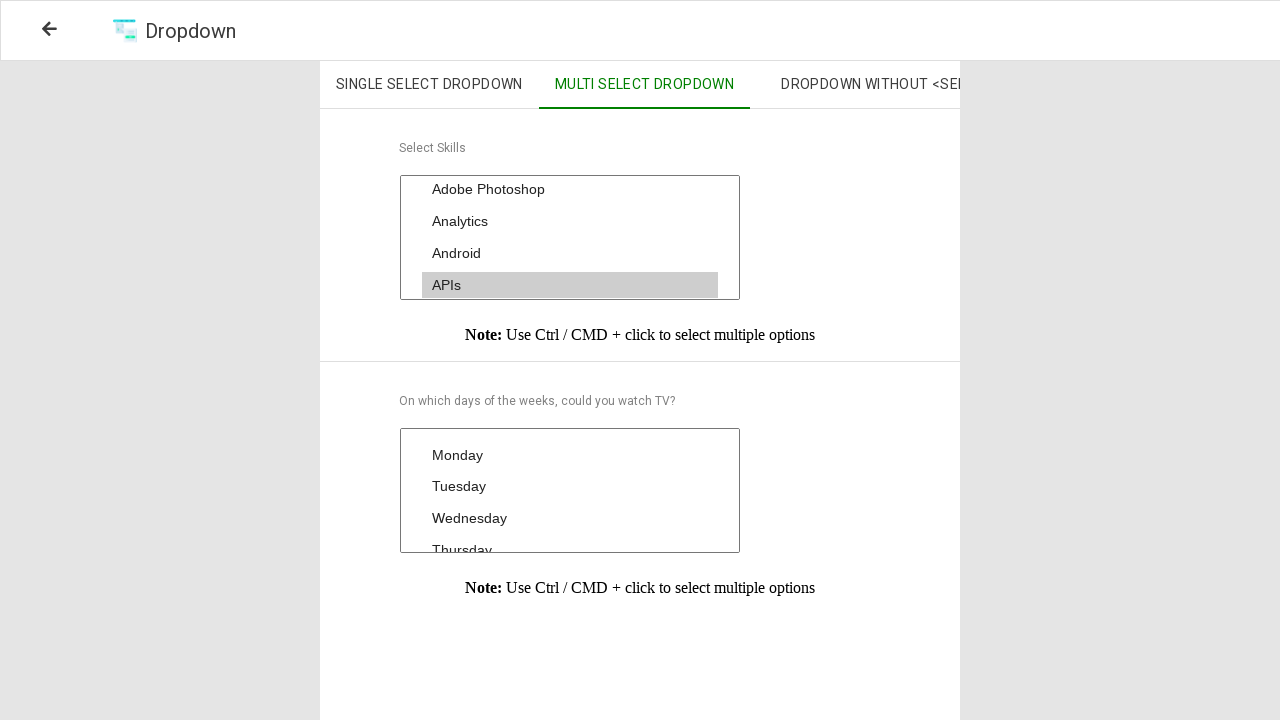

Printed selected option: CSS
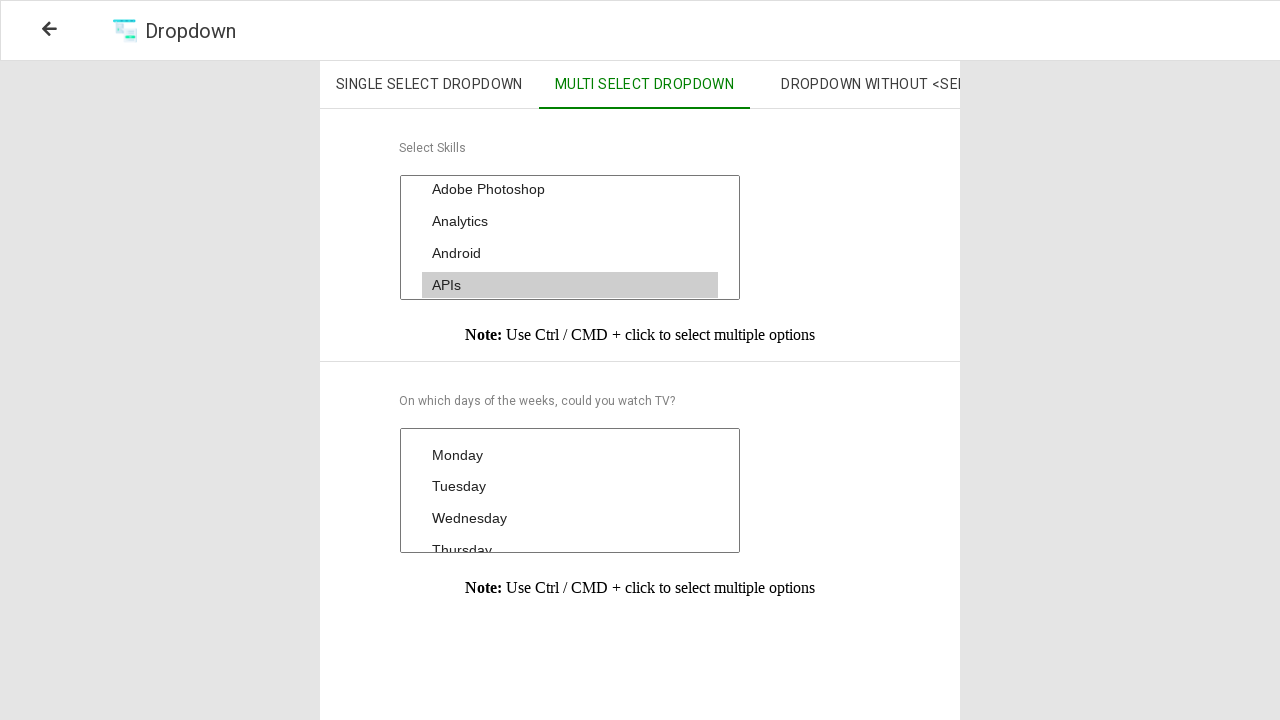

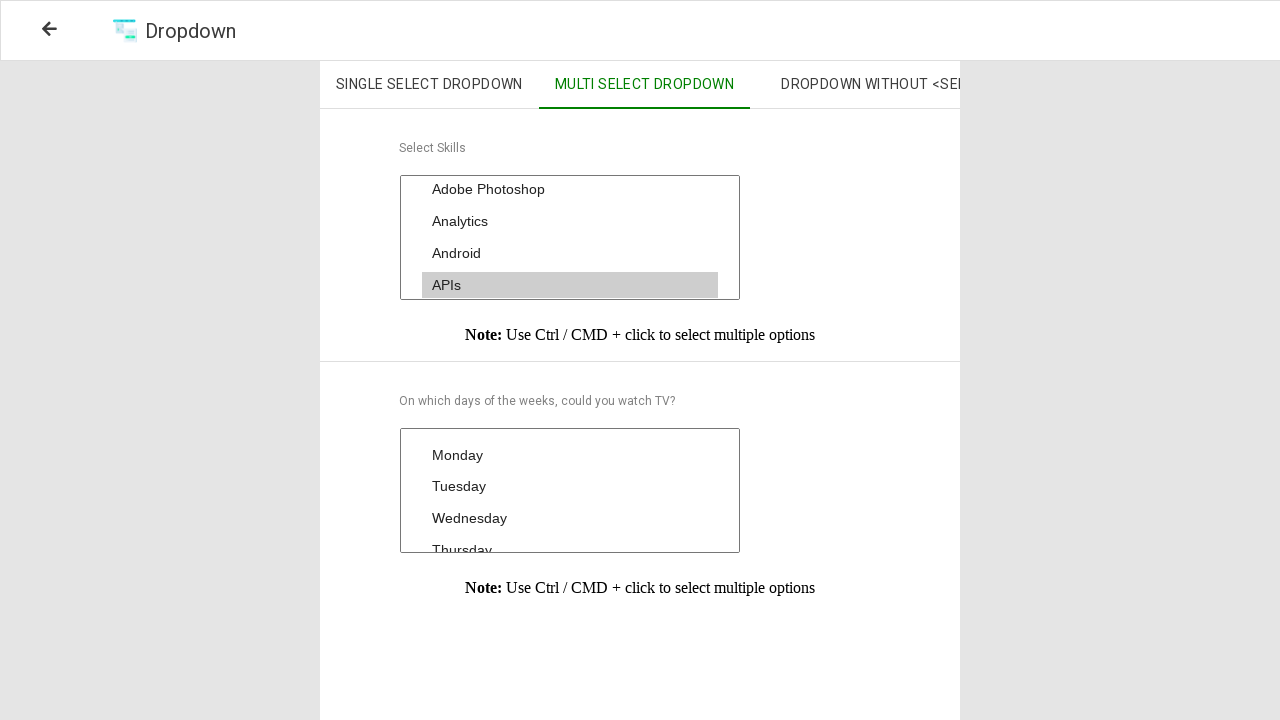